Tests cookie management on a demo page by reading cookies, clearing browser cookies, and clicking a refresh cookies button to verify cookie handling functionality.

Starting URL: https://bonigarcia.dev/selenium-webdriver-java/cookies.html

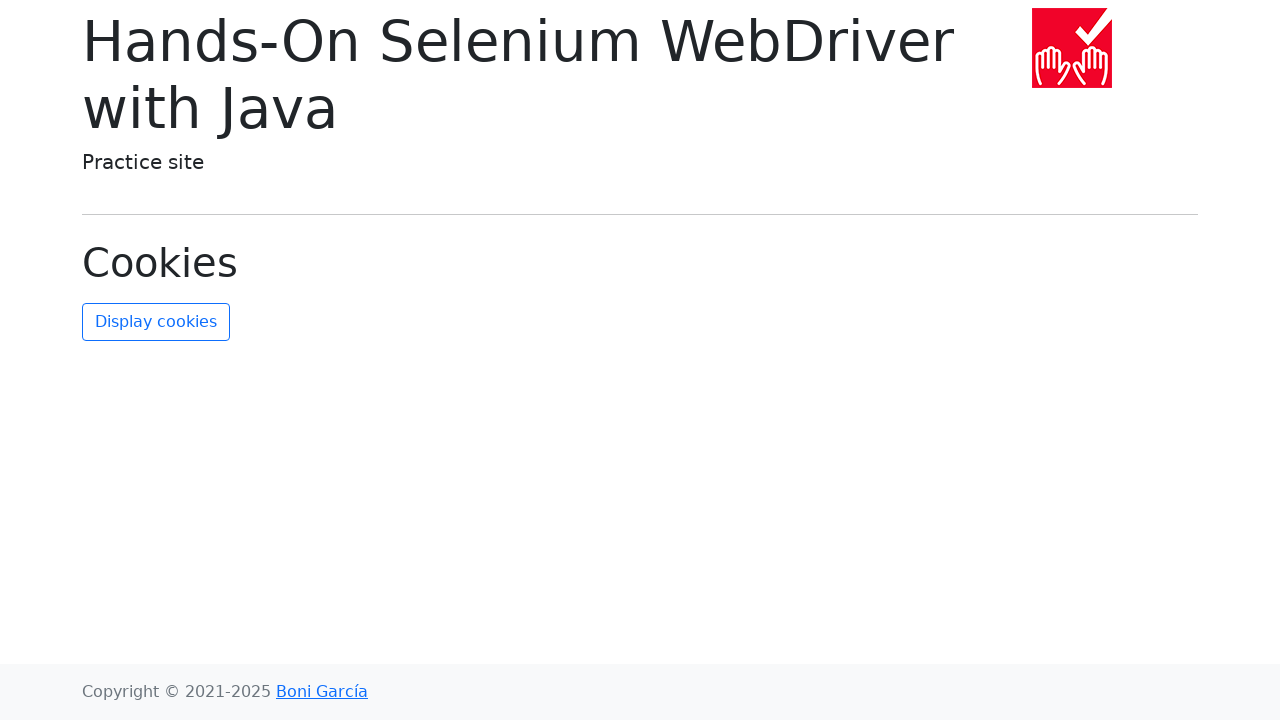

Retrieved all cookies from the page
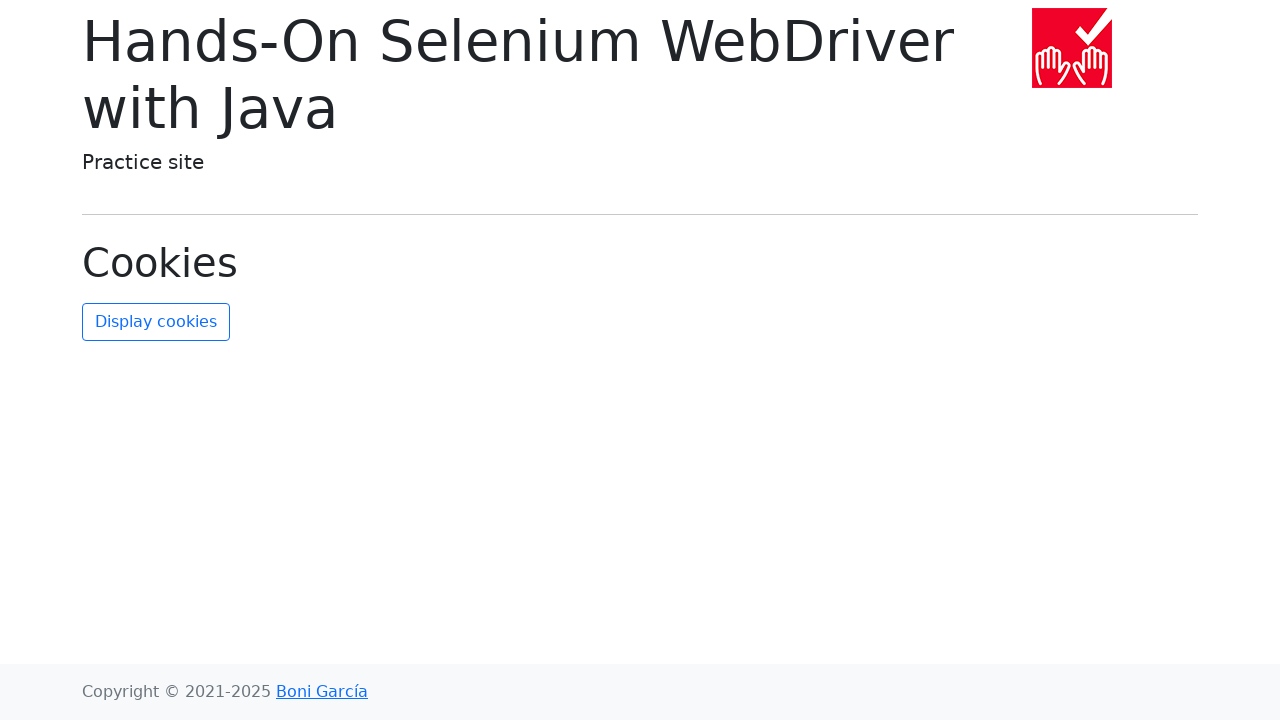

Printed all cookies to console
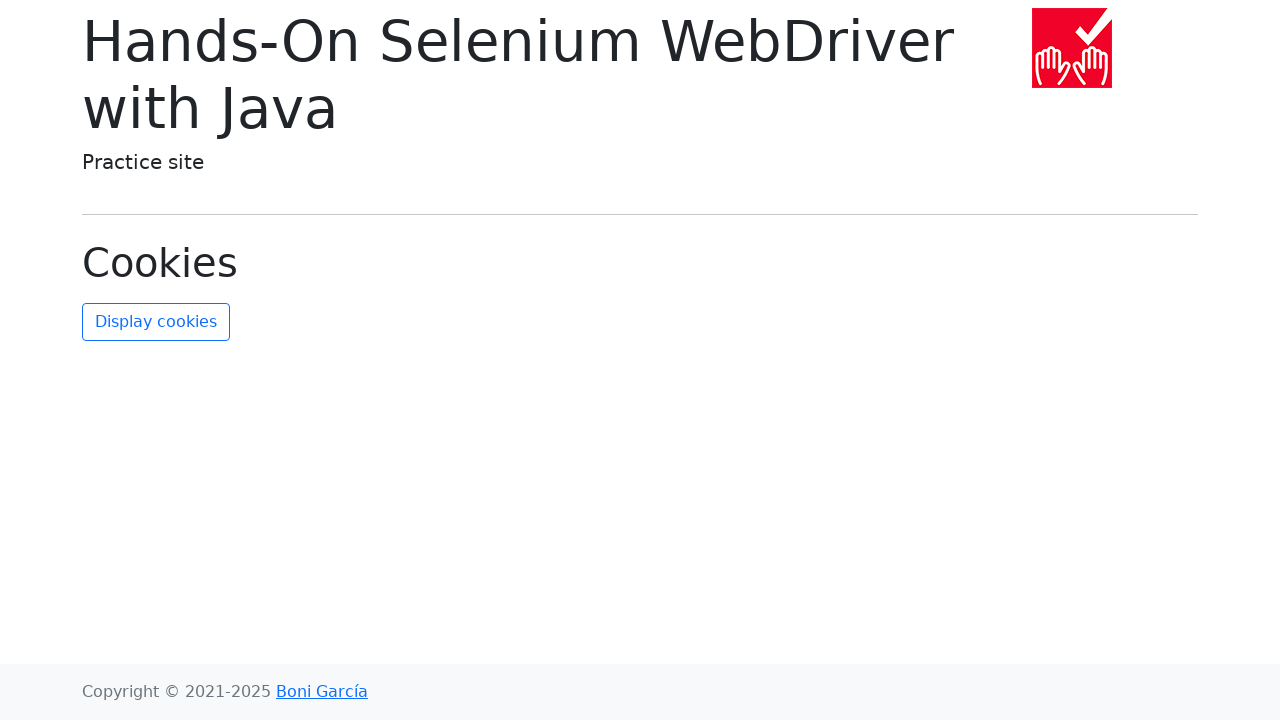

Cleared all browser cookies
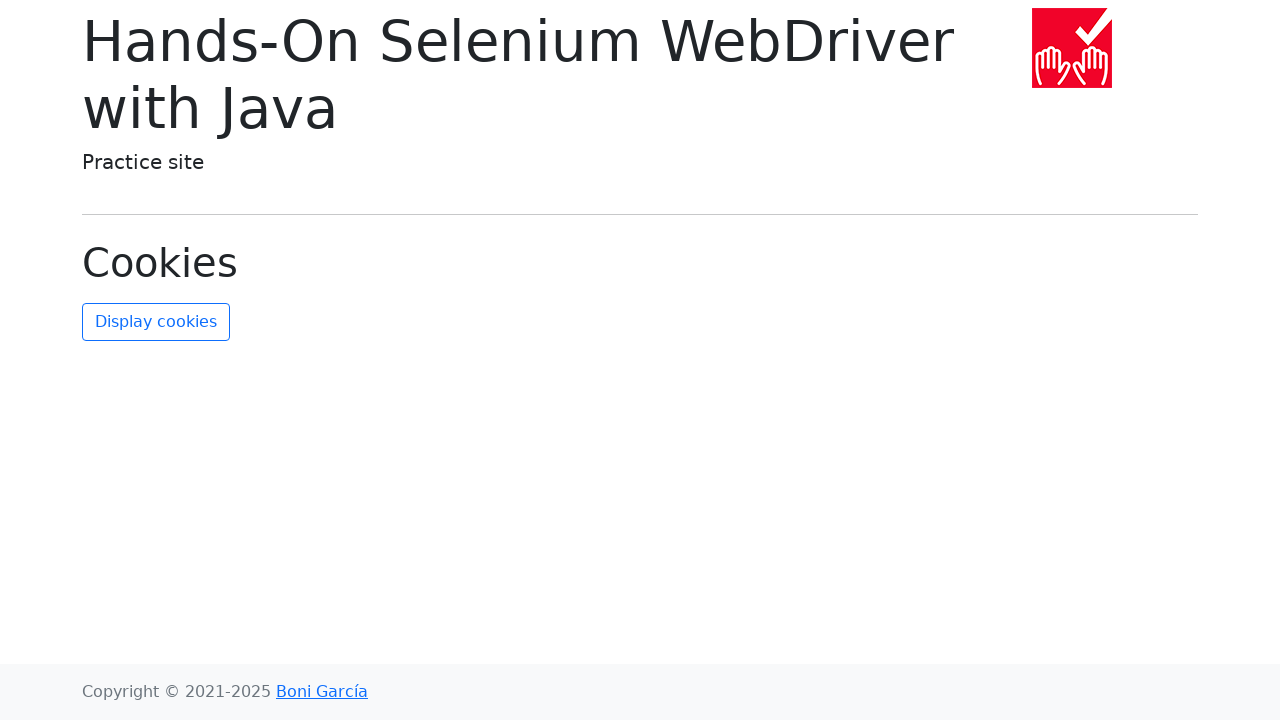

Retrieved cookies after clearing to verify
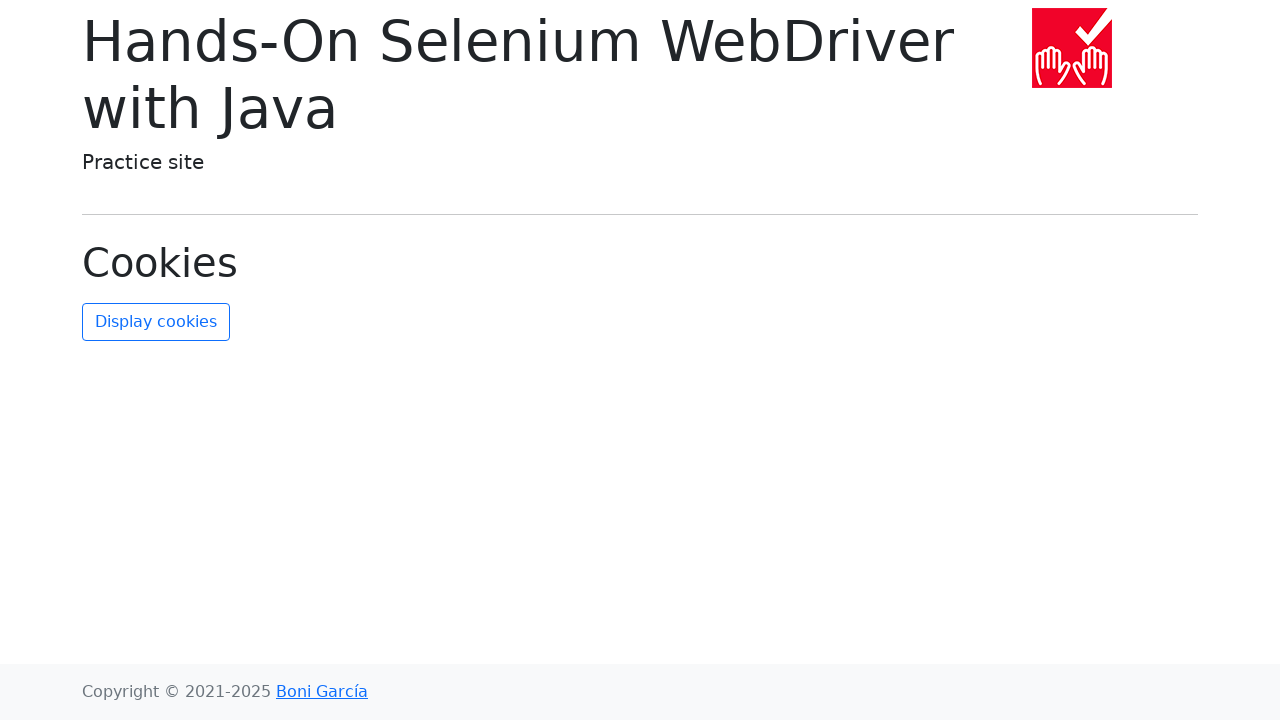

Asserted that all cookies were successfully cleared
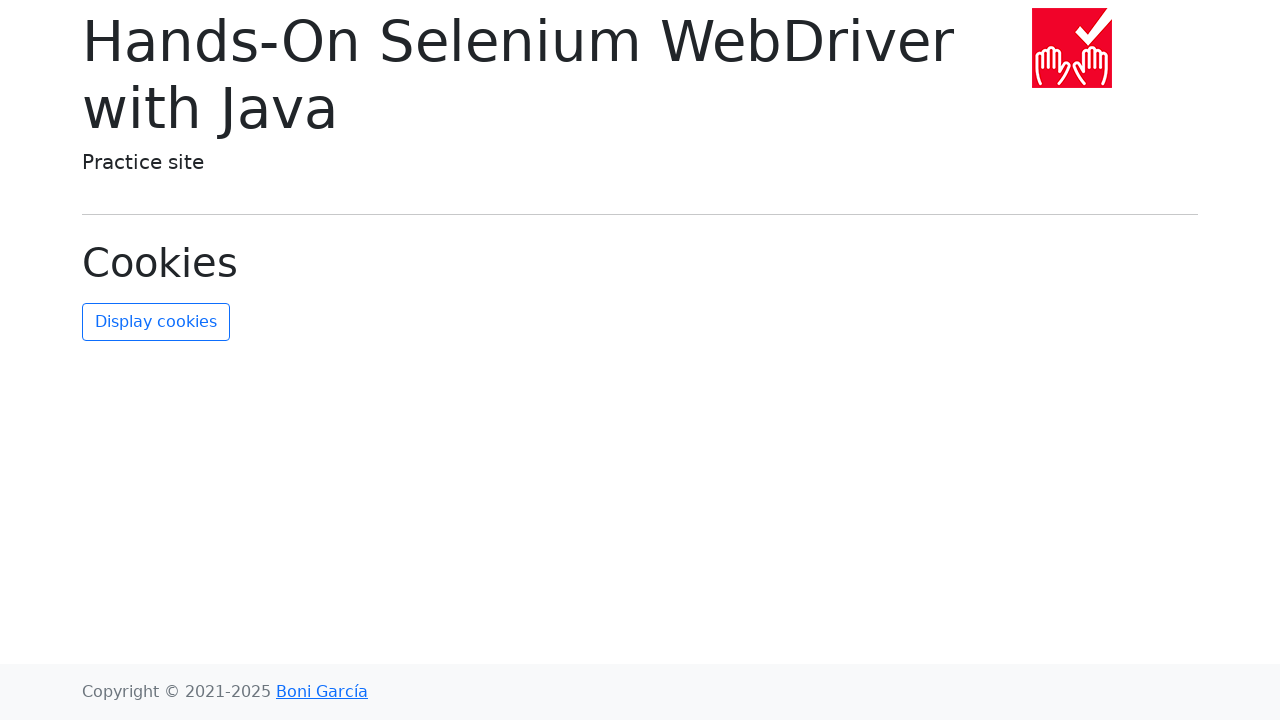

Clicked the refresh cookies button at (156, 322) on #refresh-cookies
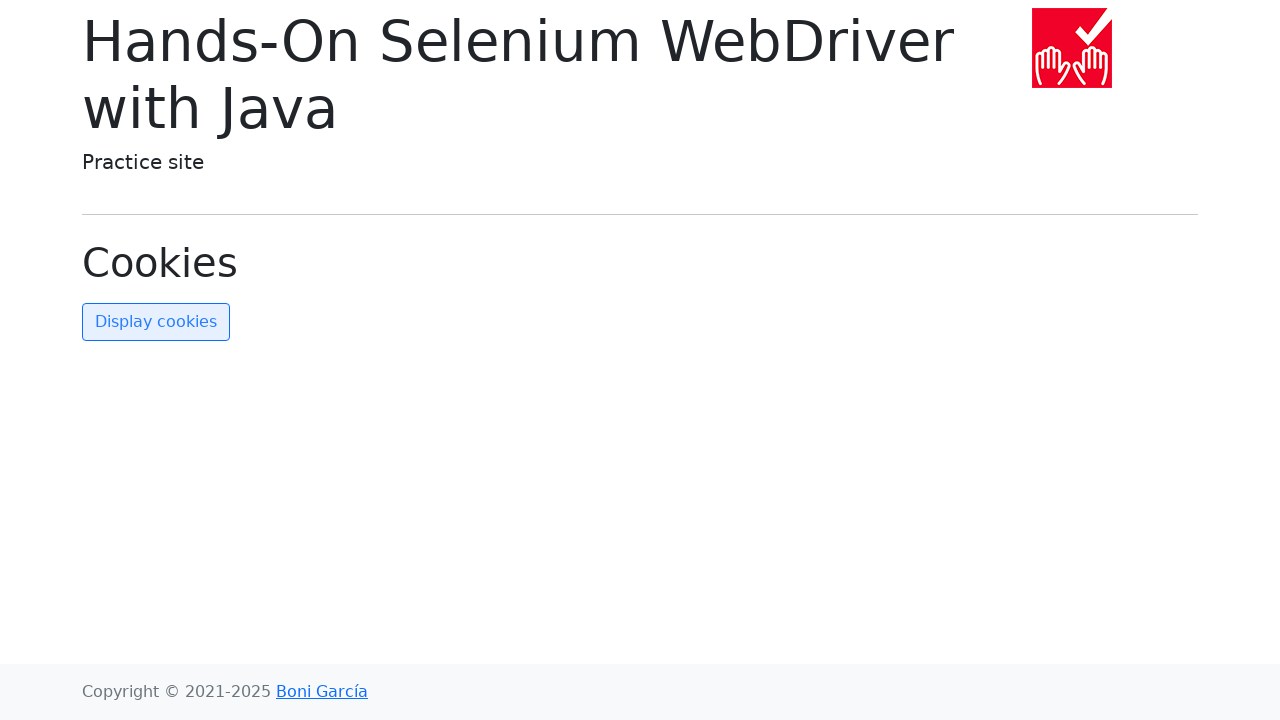

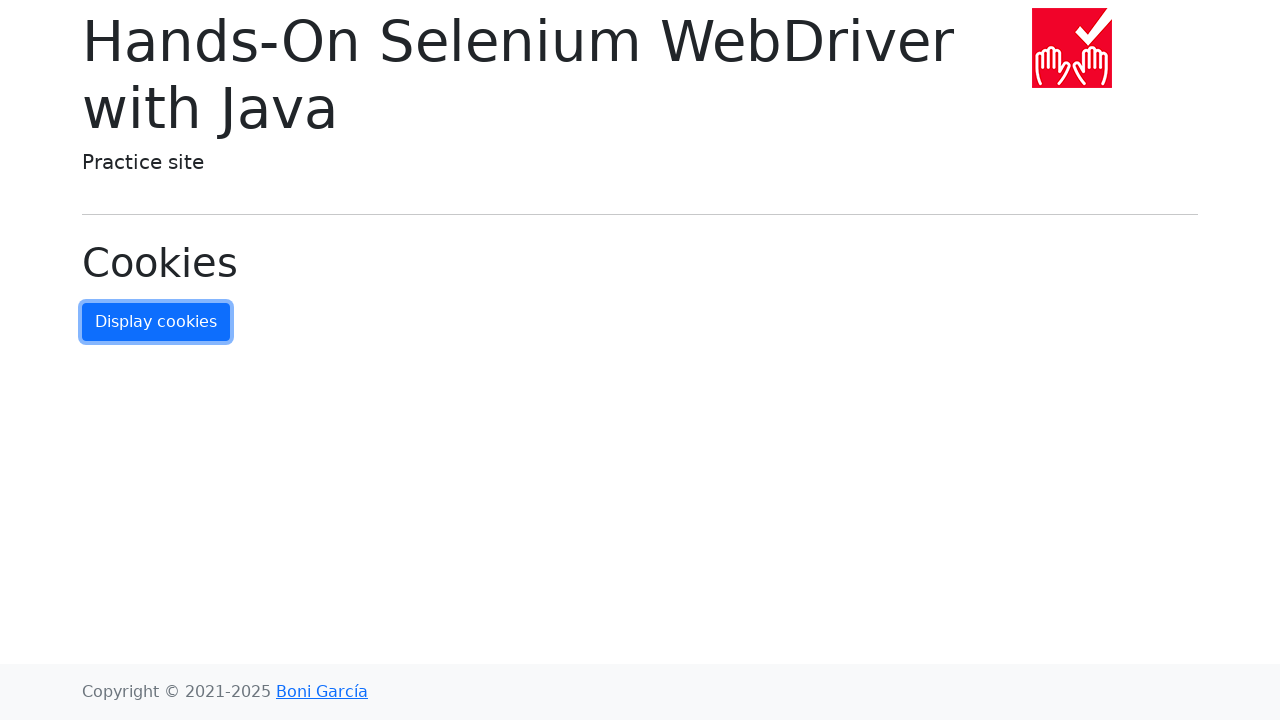